Navigates to Toyota's website and verifies the page title is displayed correctly

Starting URL: https://www.toyota.com/

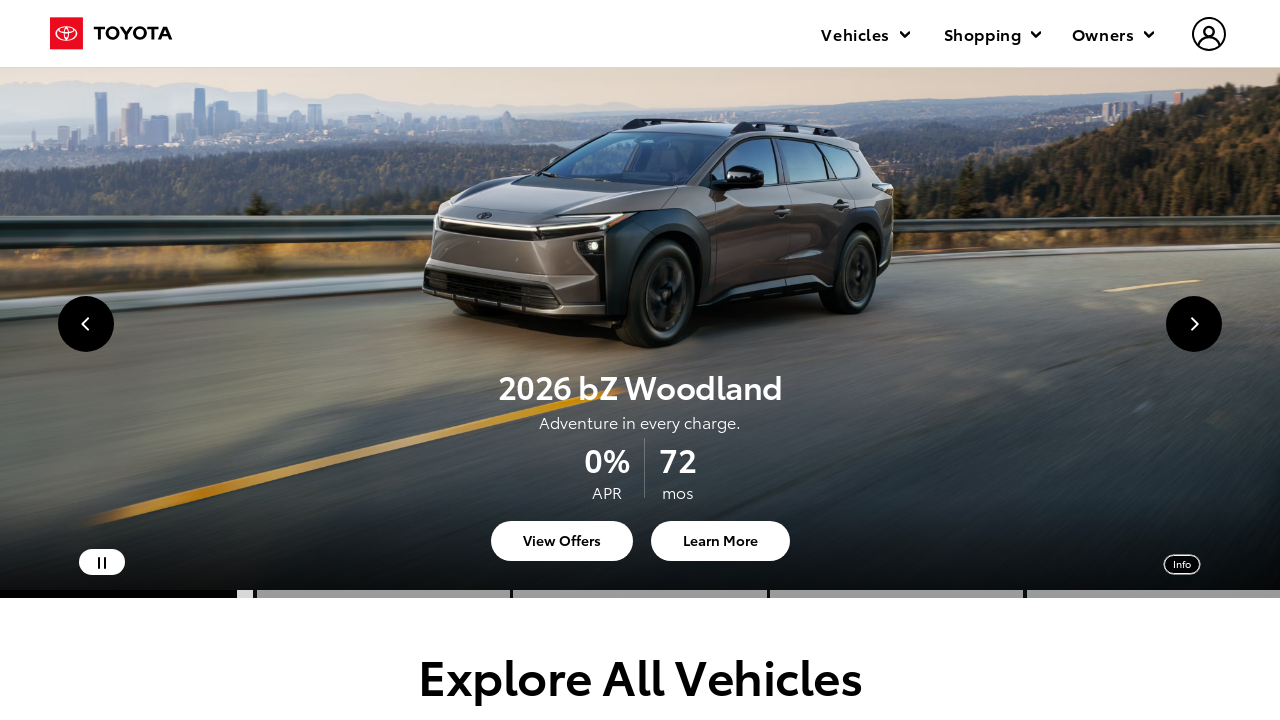

Waited for page to fully load (domcontentloaded)
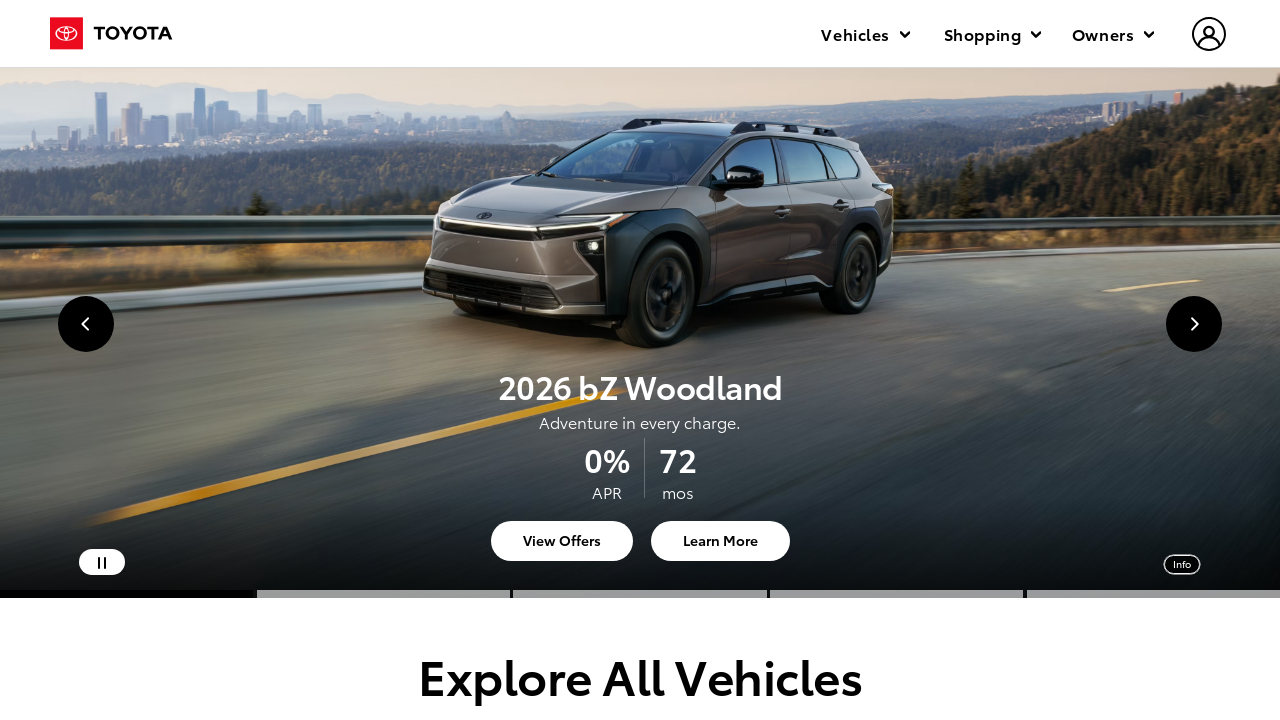

Retrieved page title
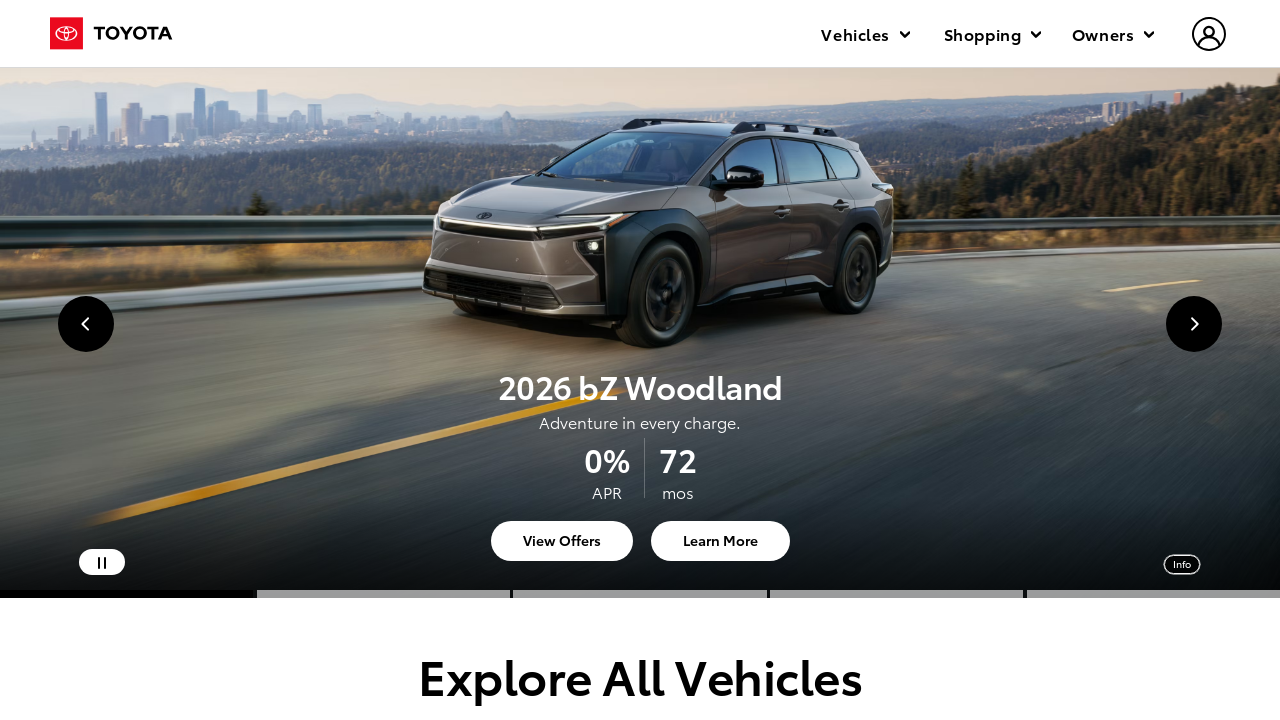

Title verification passed - Toyota page loaded successfully
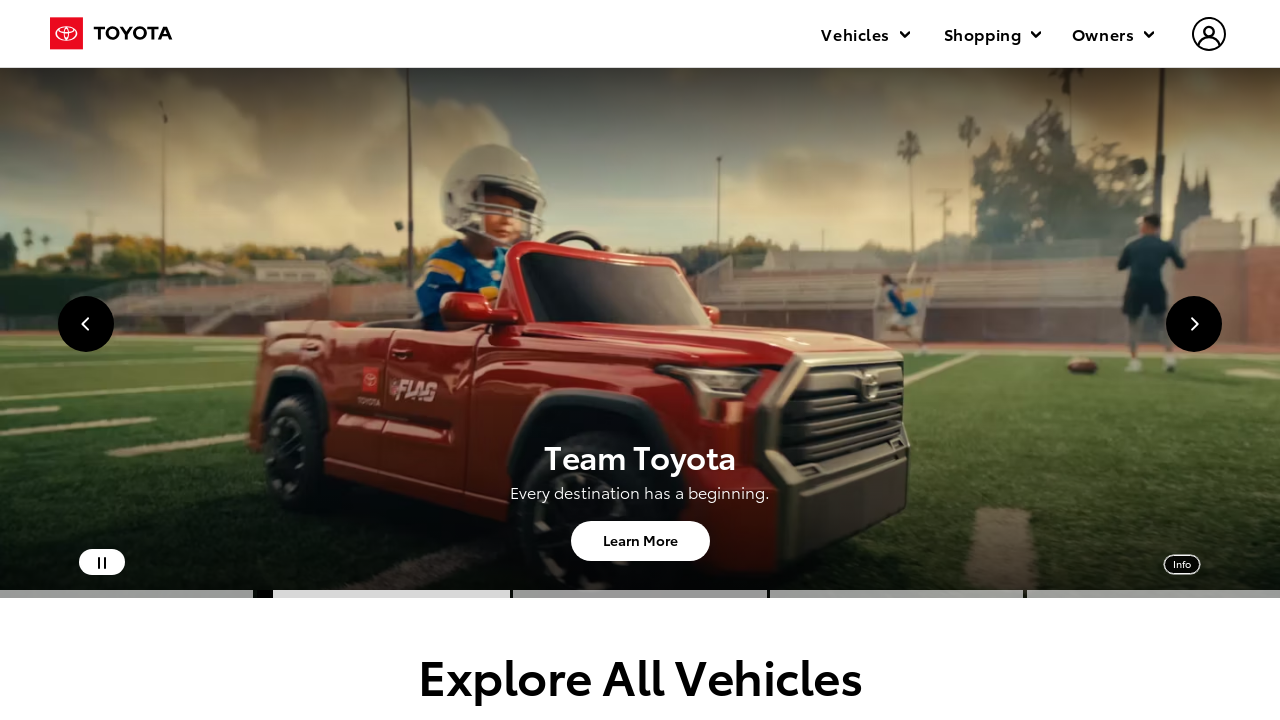

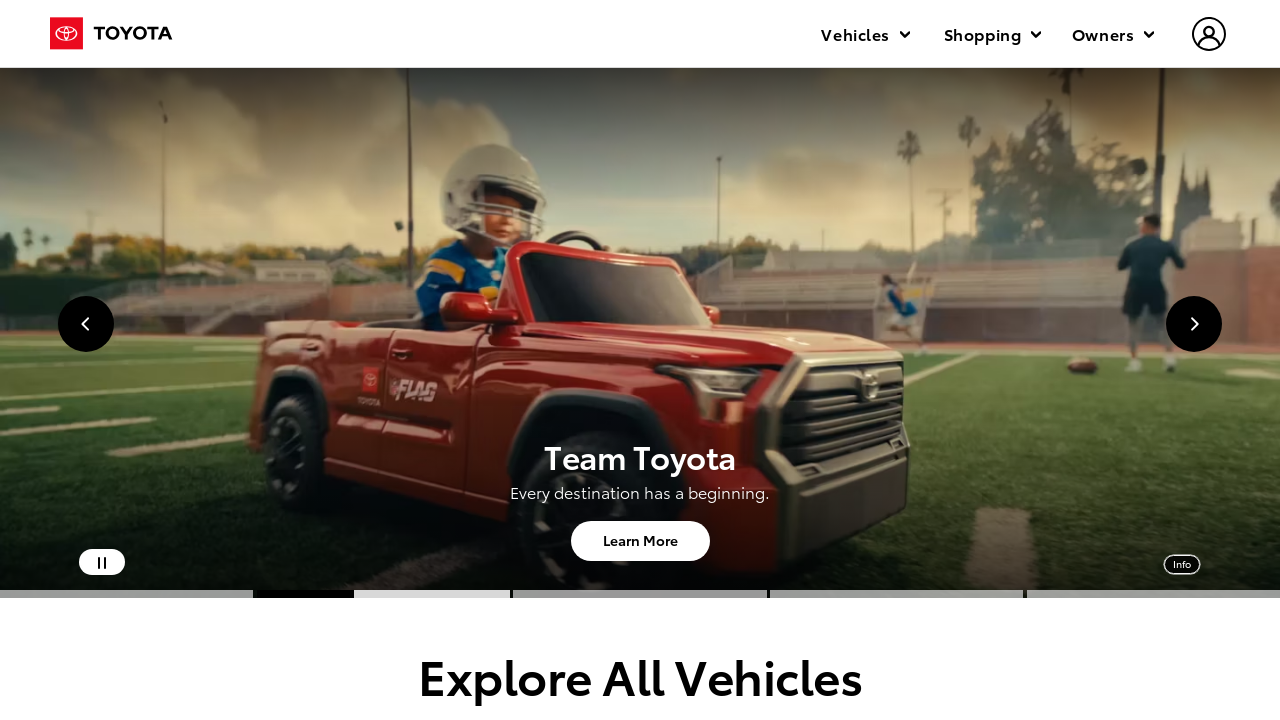